Tests clearing the complete state of all items by toggling the mark all checkbox

Starting URL: https://demo.playwright.dev/todomvc

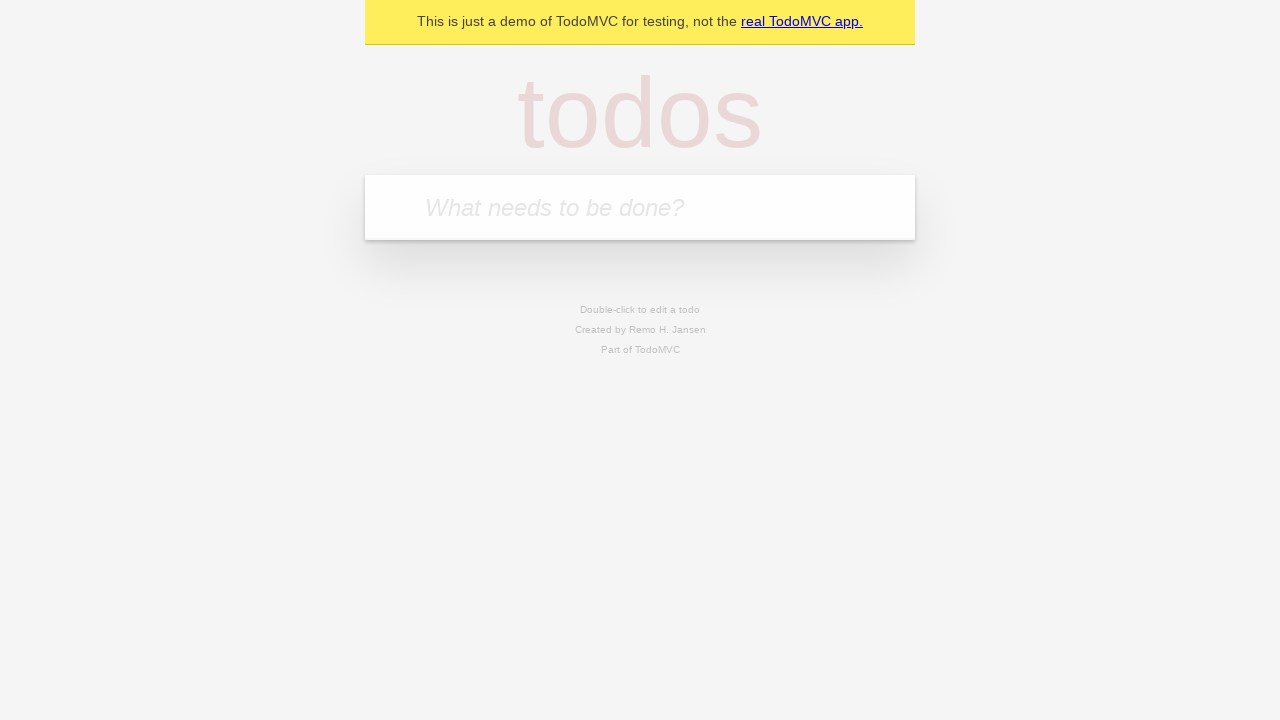

Filled todo input with 'buy some cheese' on internal:attr=[placeholder="What needs to be done?"i]
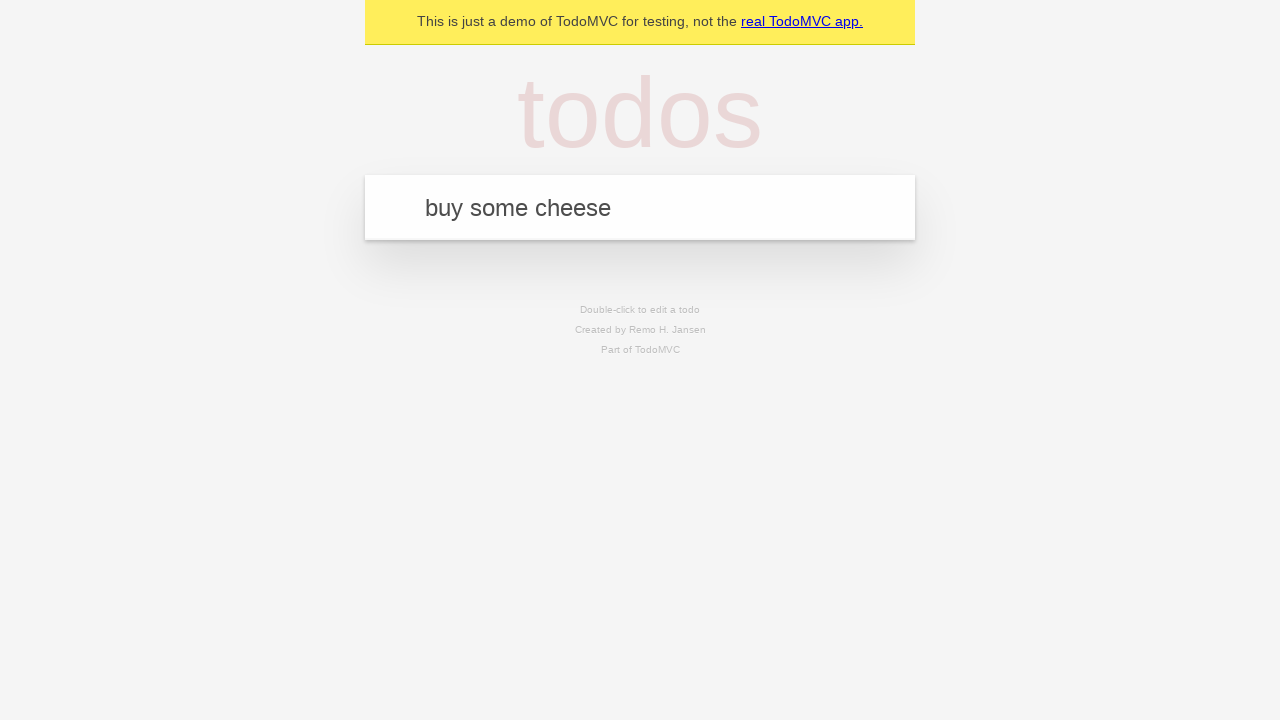

Pressed Enter to create first todo on internal:attr=[placeholder="What needs to be done?"i]
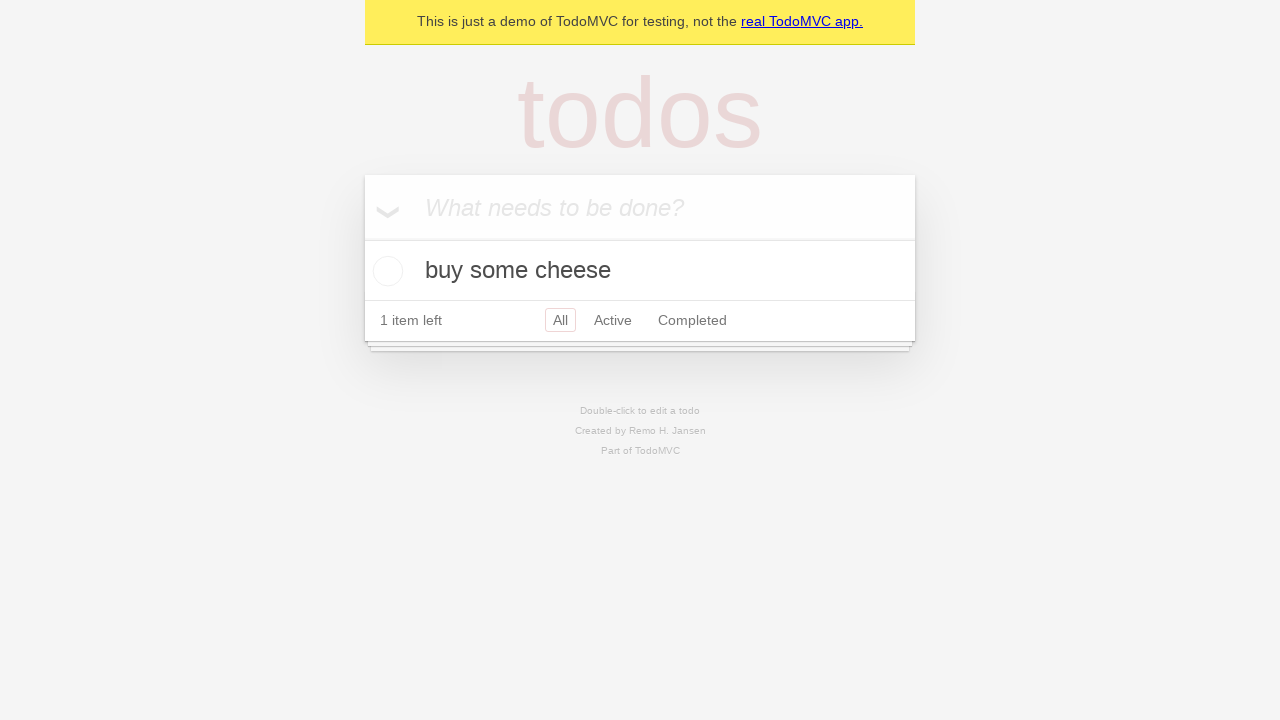

Filled todo input with 'feed the cat' on internal:attr=[placeholder="What needs to be done?"i]
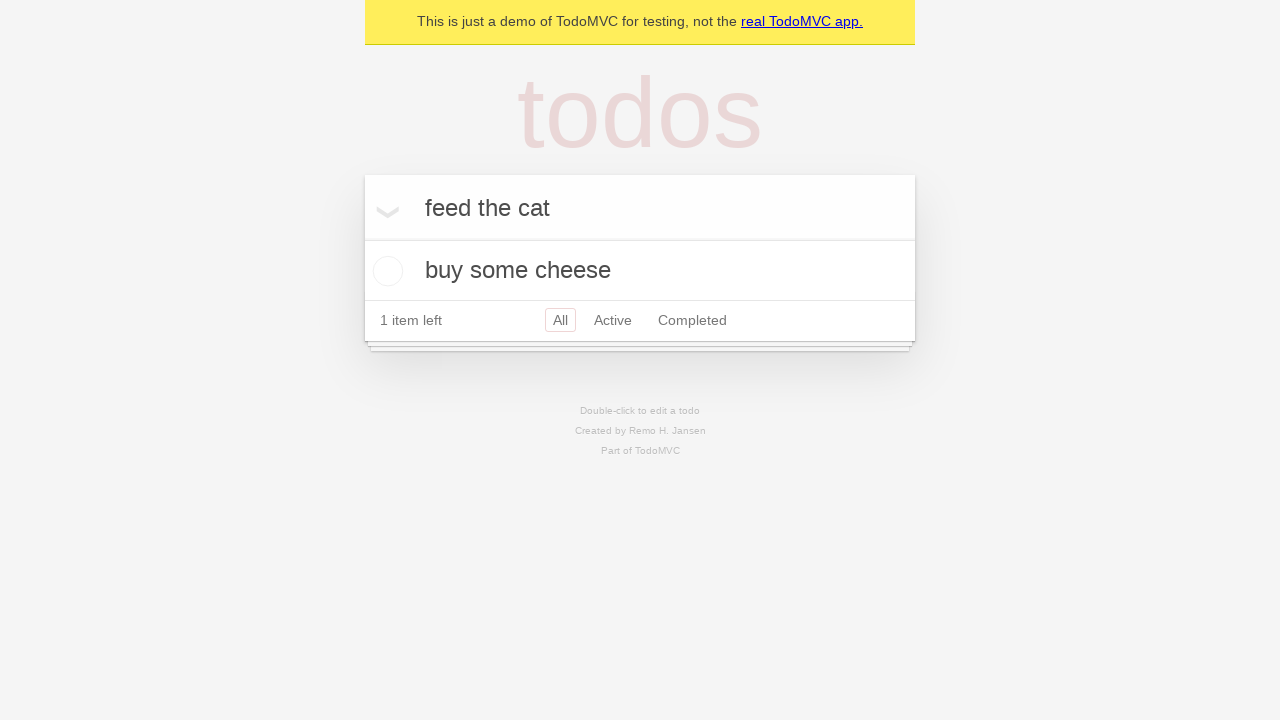

Pressed Enter to create second todo on internal:attr=[placeholder="What needs to be done?"i]
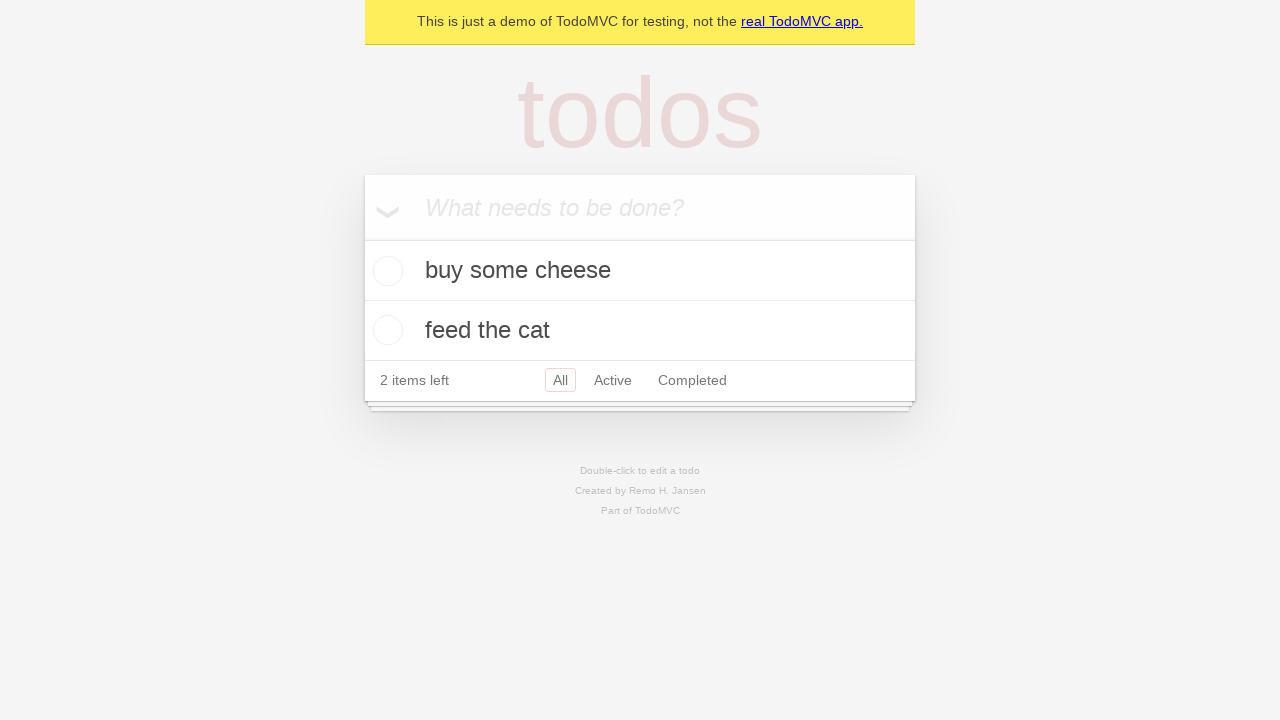

Filled todo input with 'book a doctors appointment' on internal:attr=[placeholder="What needs to be done?"i]
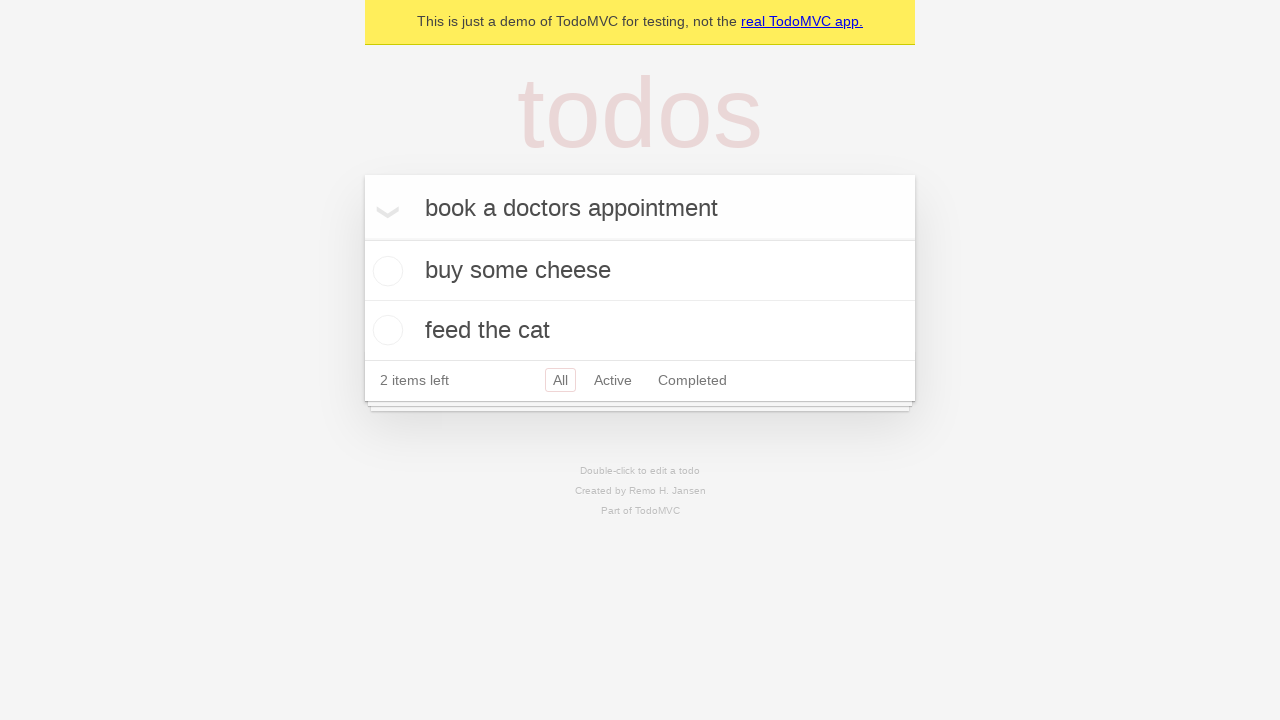

Pressed Enter to create third todo on internal:attr=[placeholder="What needs to be done?"i]
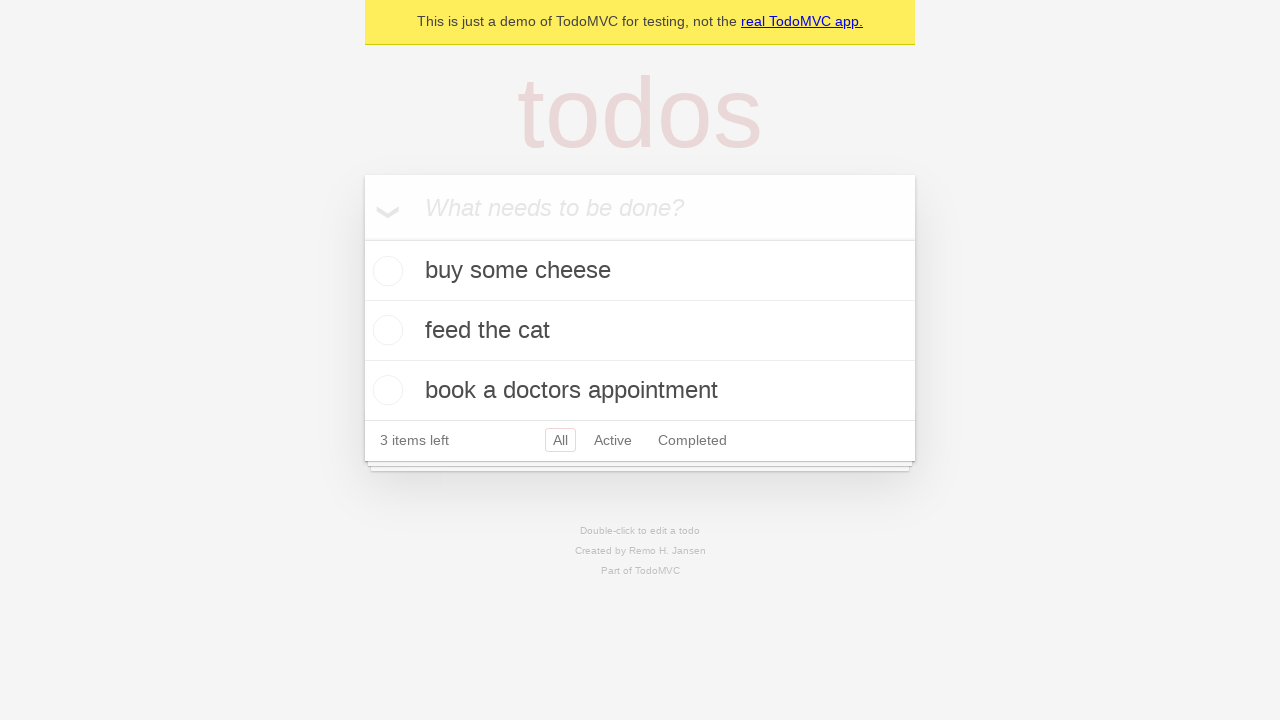

Checked mark all as complete checkbox at (362, 238) on internal:label="Mark all as complete"i
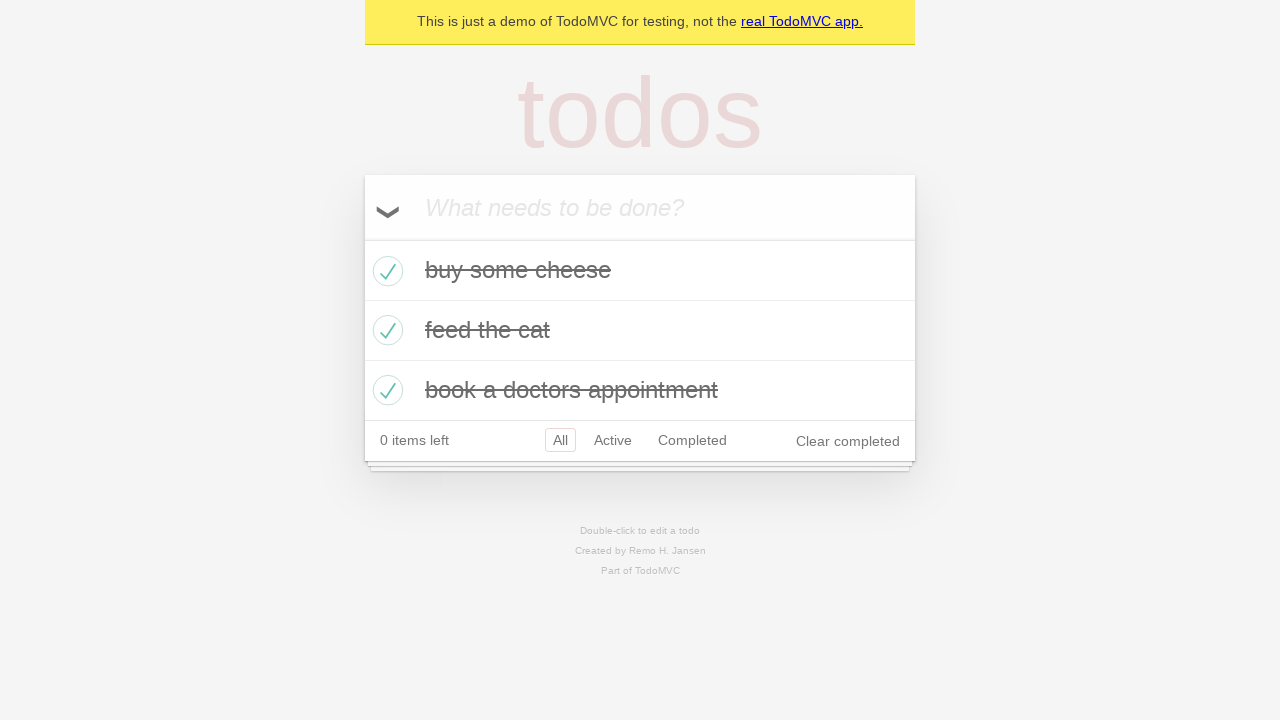

Unchecked mark all as complete checkbox to clear all completed states at (362, 238) on internal:label="Mark all as complete"i
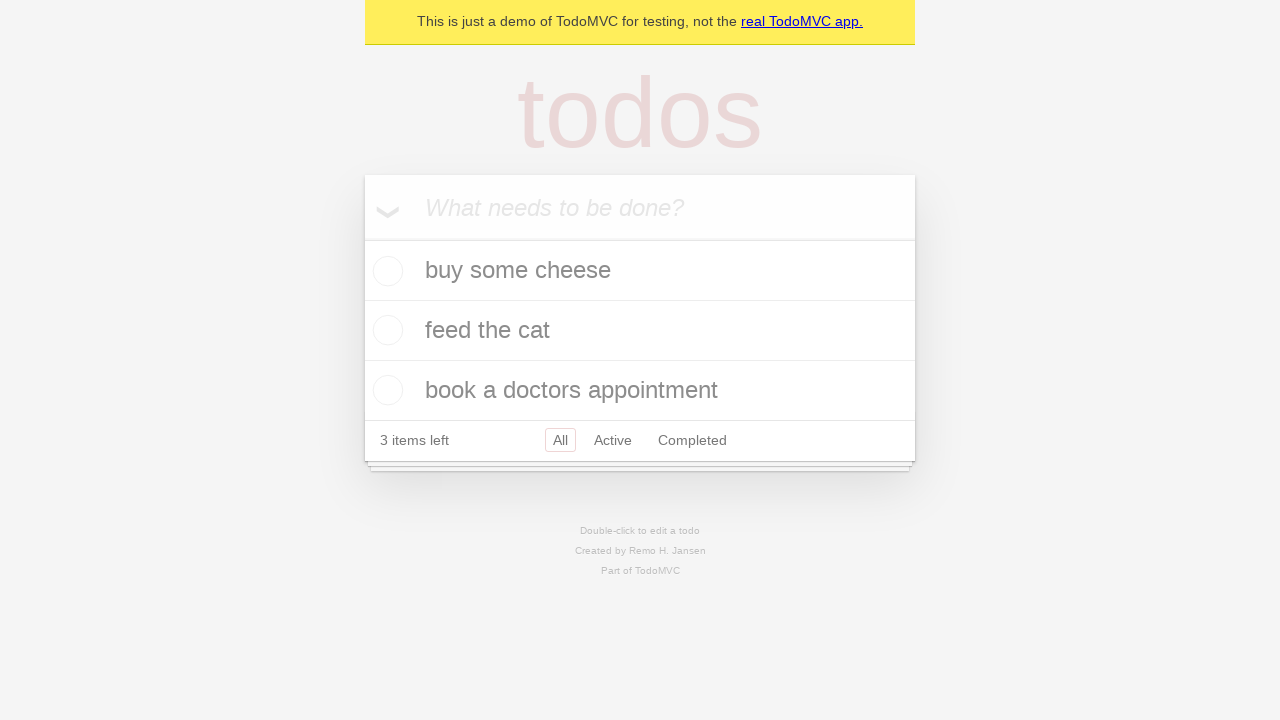

Verified todo items are present in DOM
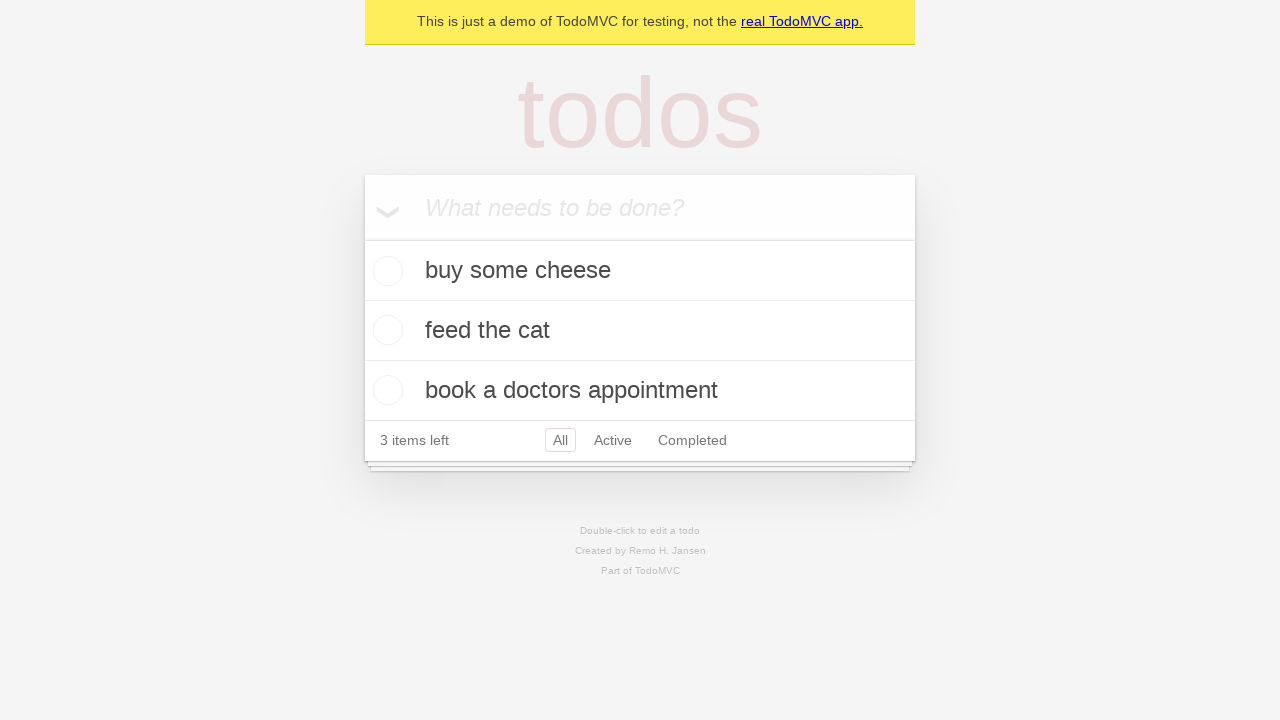

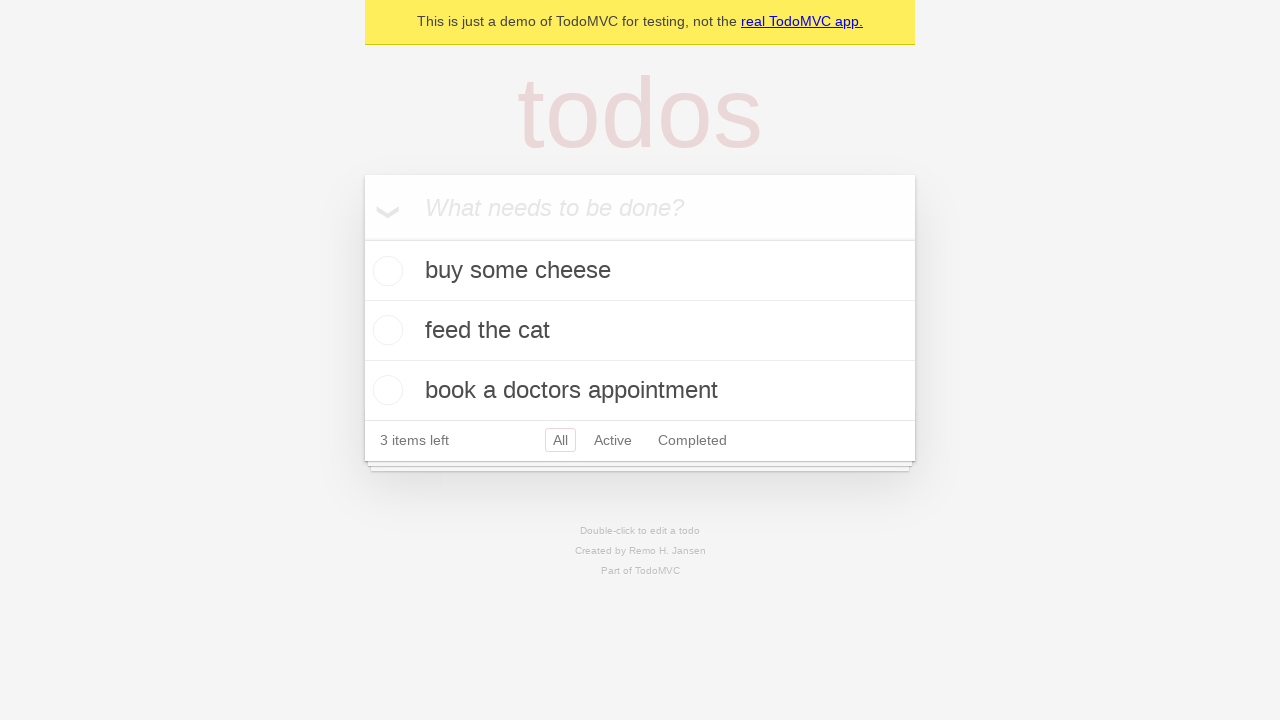